Clicks the Contribute button and verifies the active link has the expected orange color

Starting URL: https://webdriver.io/

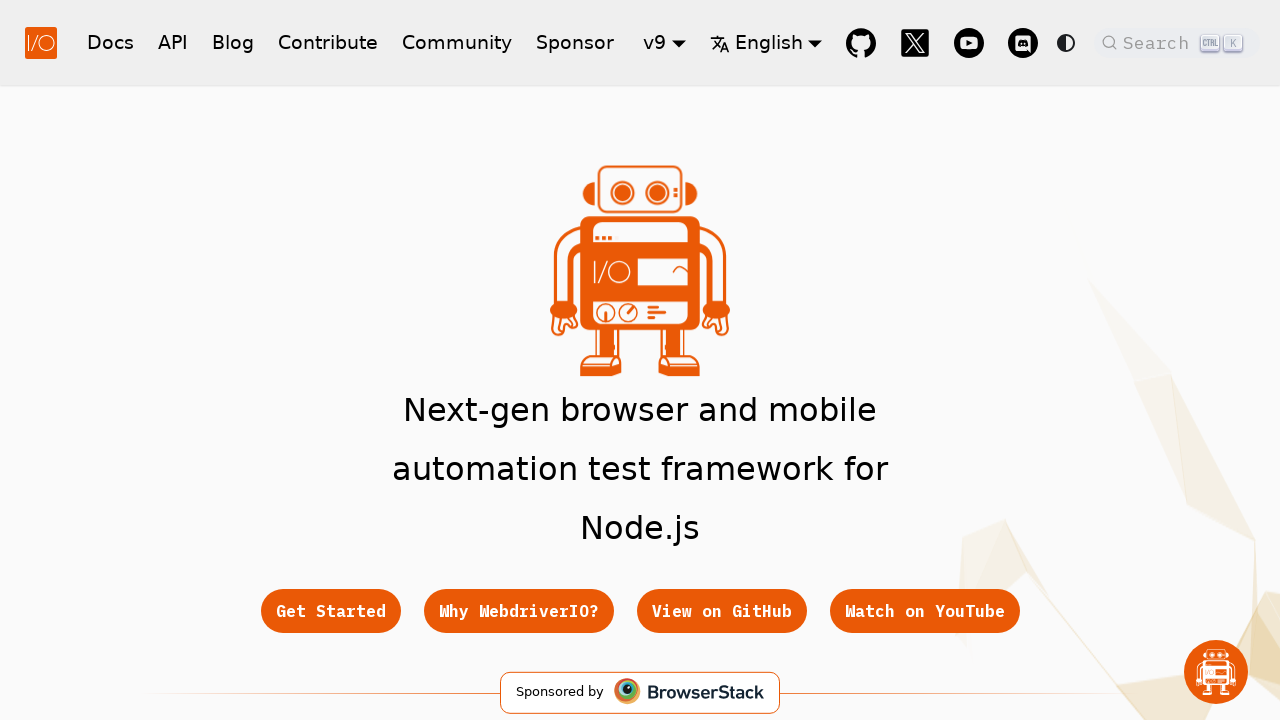

Clicked the Contribute button in the header at (328, 42) on a[href='/docs/contribute']
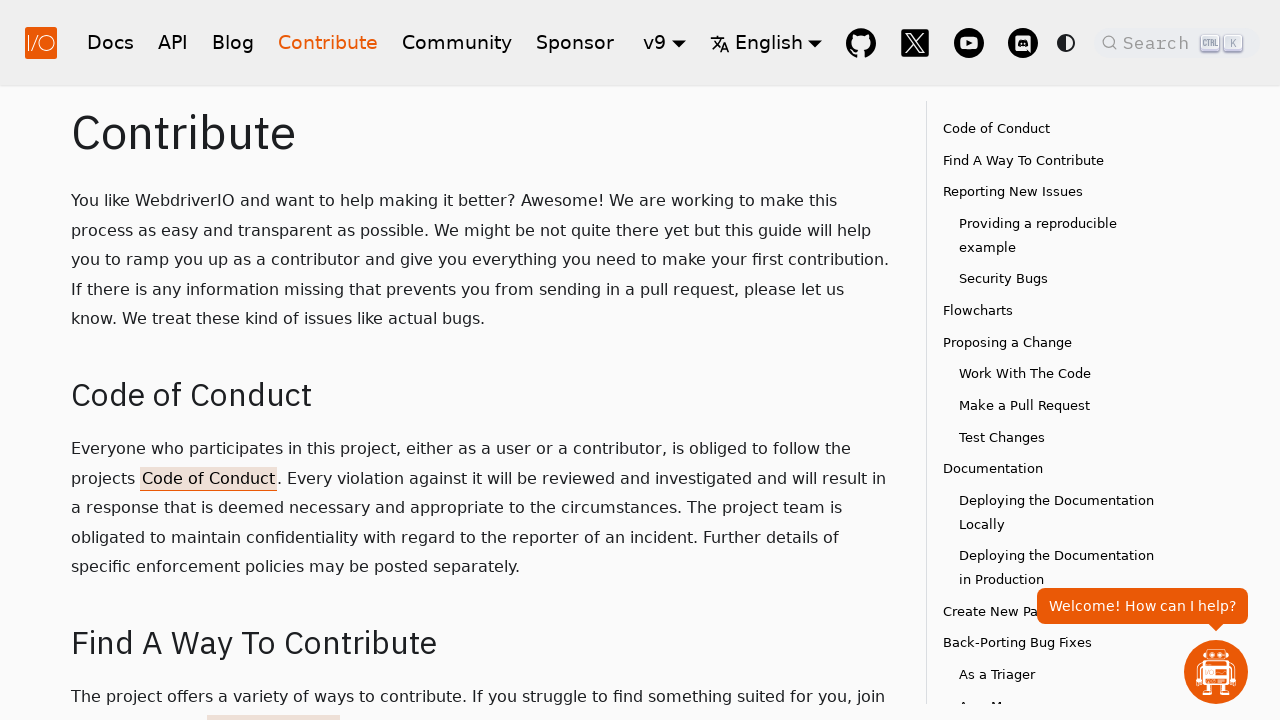

Waited for page to load after clicking Contribute
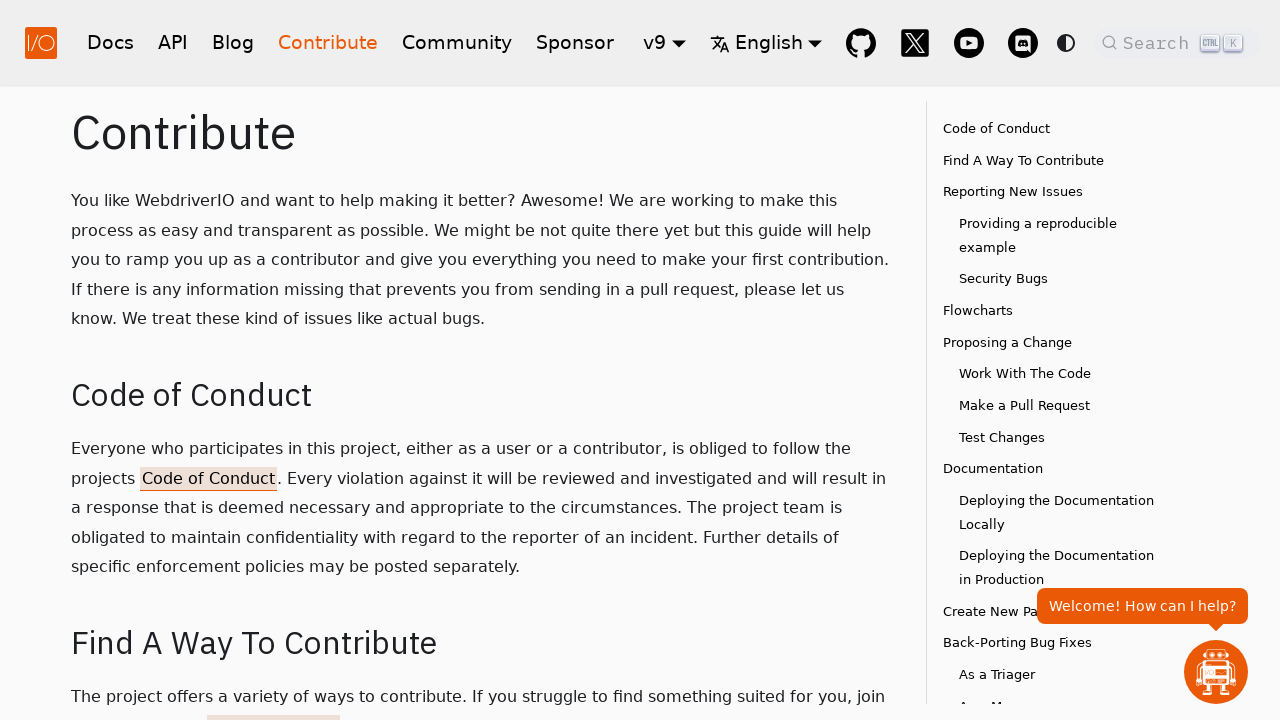

Located the active navigation link
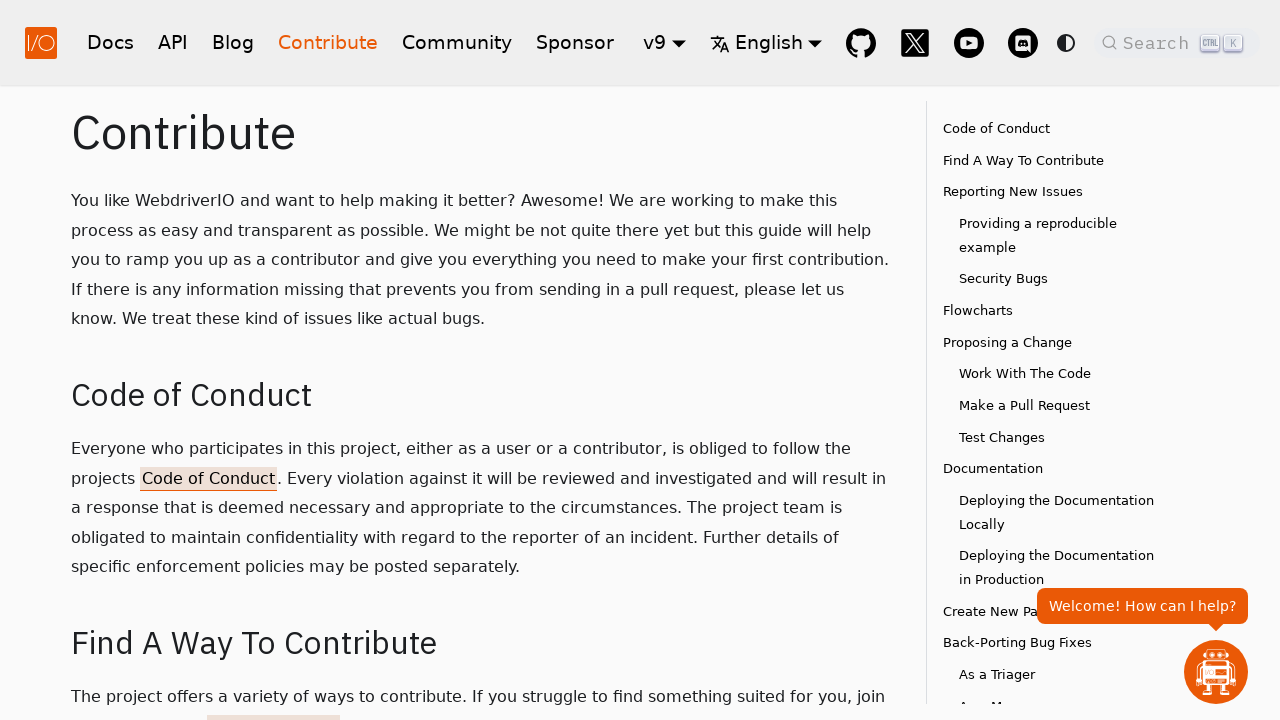

Retrieved active link color: rgb(234, 89, 6)
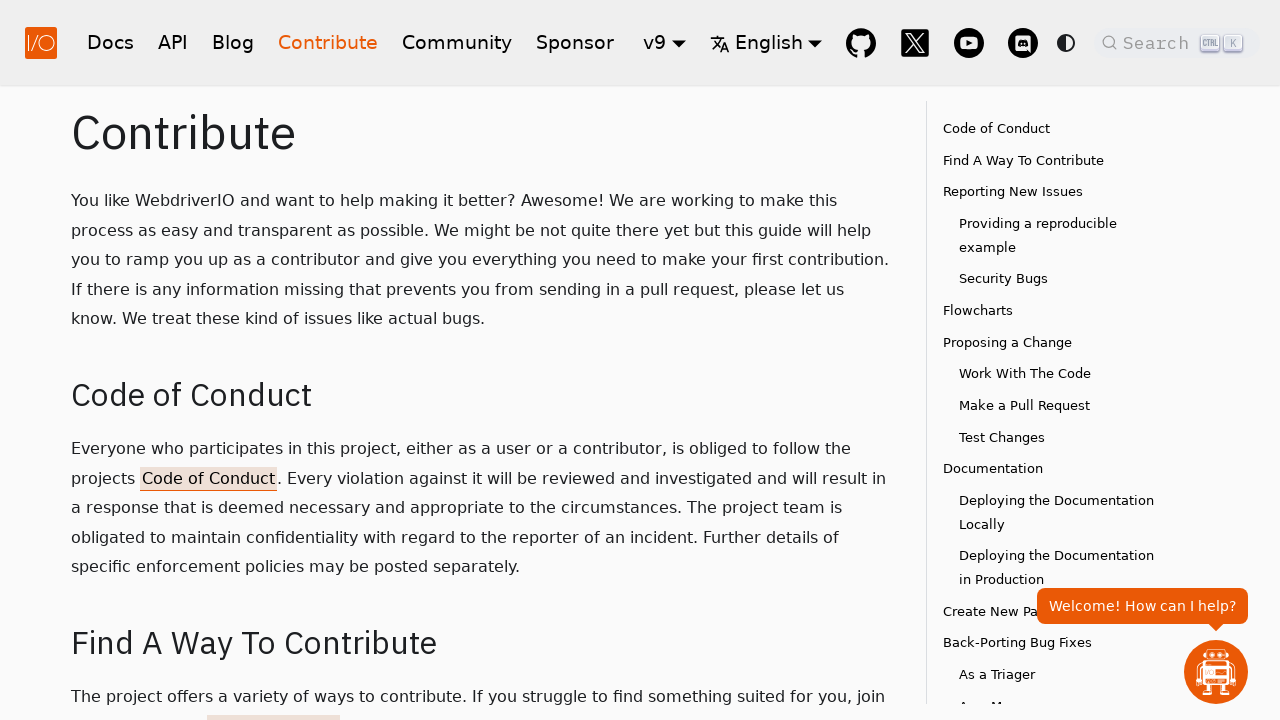

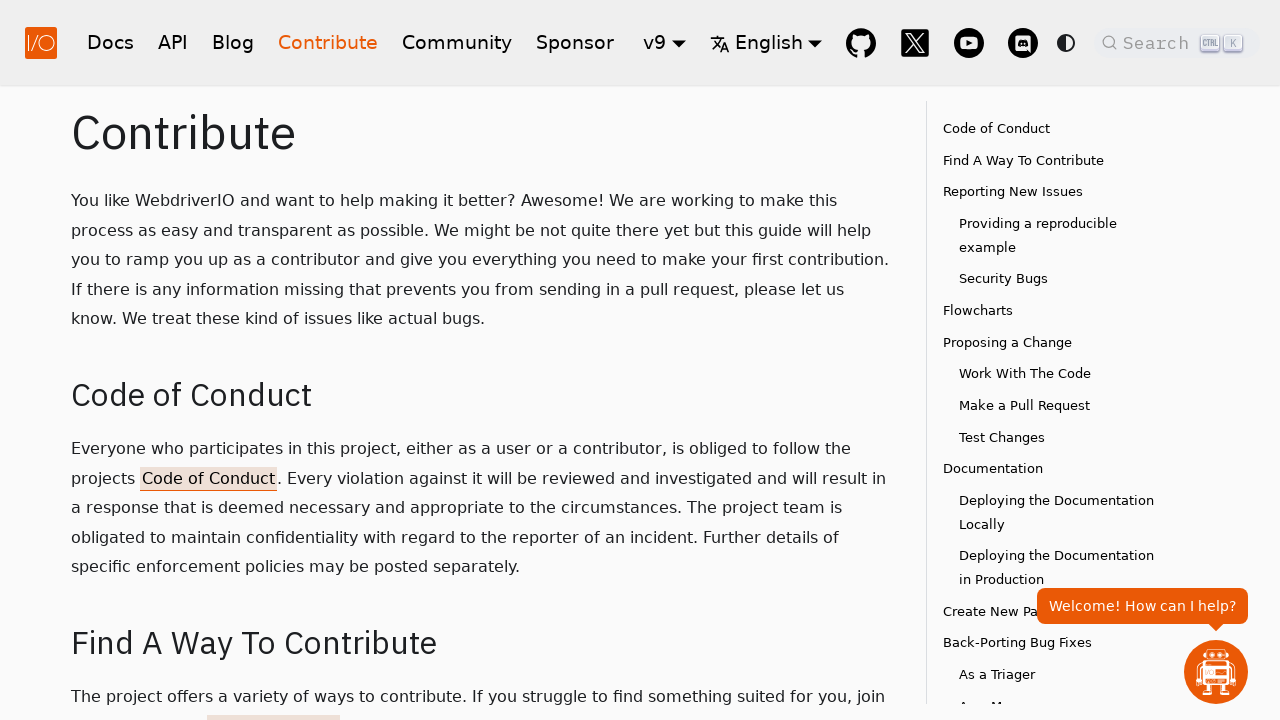